Navigates to the actitime login page, performs a right-click on the "Actimind Inc." link, and opens it in a new window using keyboard shortcut

Starting URL: https://timetracker.ctepl.com/actitime/login.do

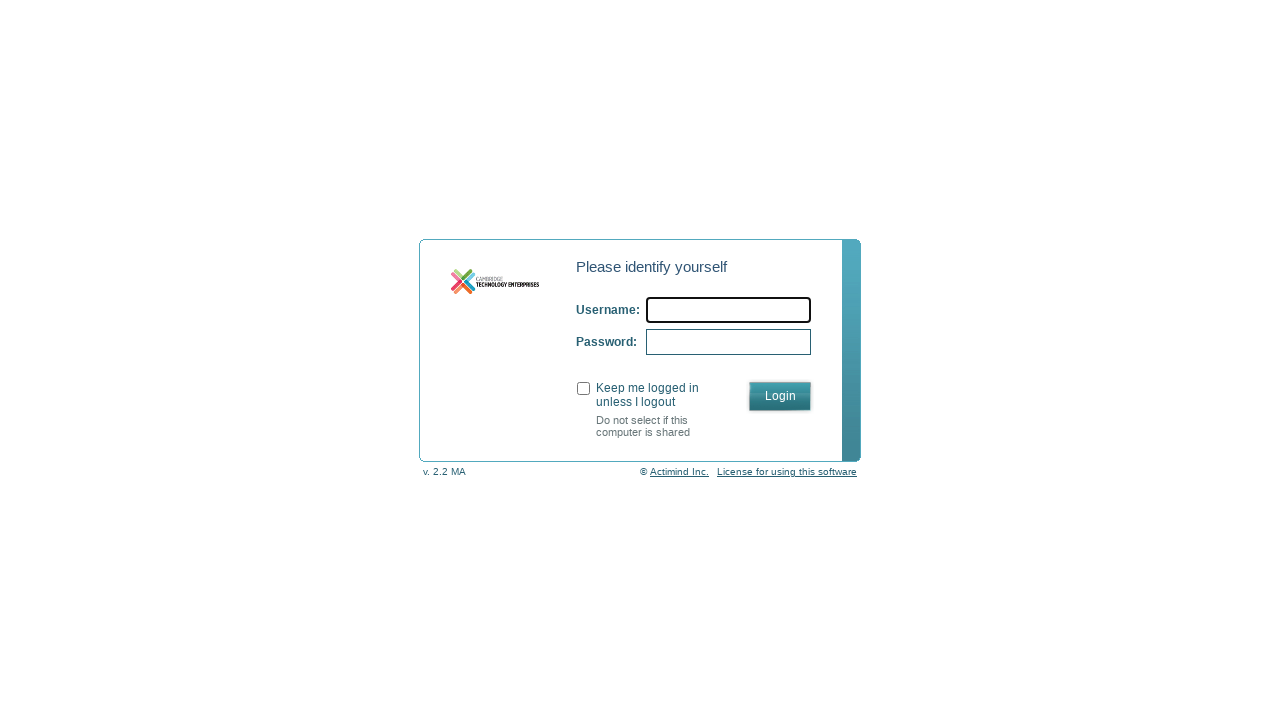

Waited for Actimind Inc. link to be visible on login page
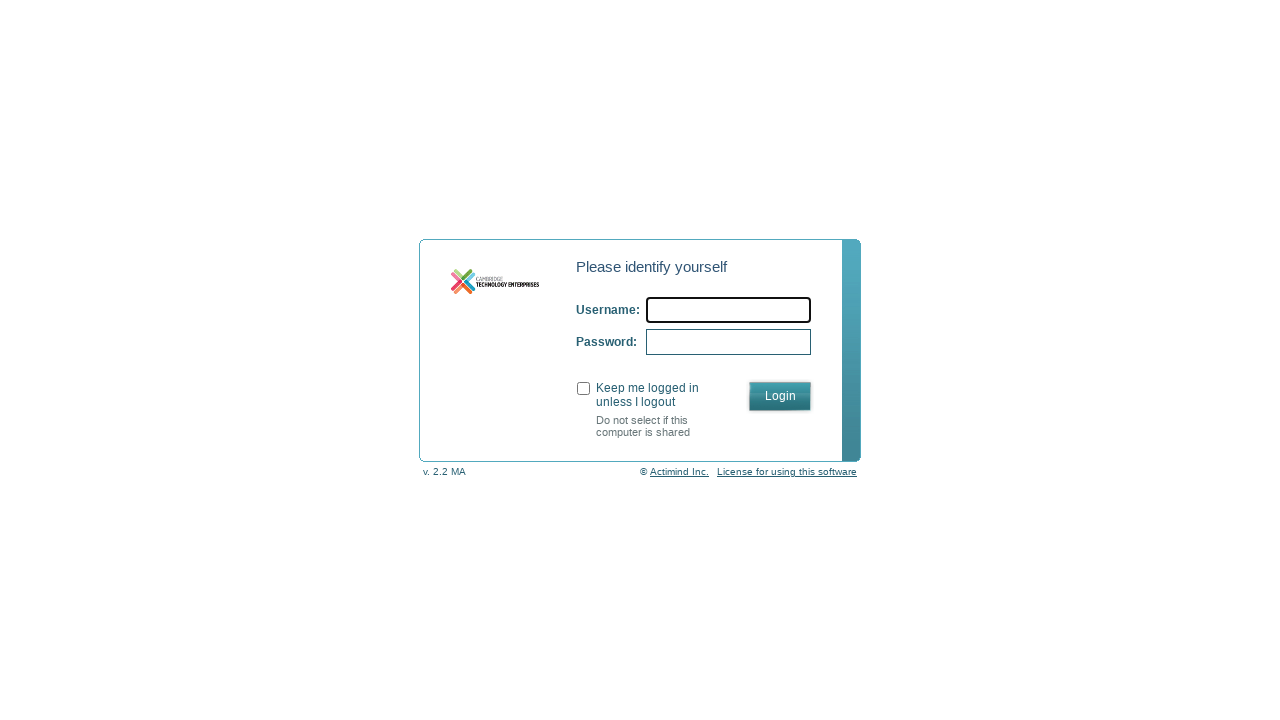

Right-clicked on Actimind Inc. link to open context menu at (680, 472) on xpath=//a[text()='Actimind Inc.']
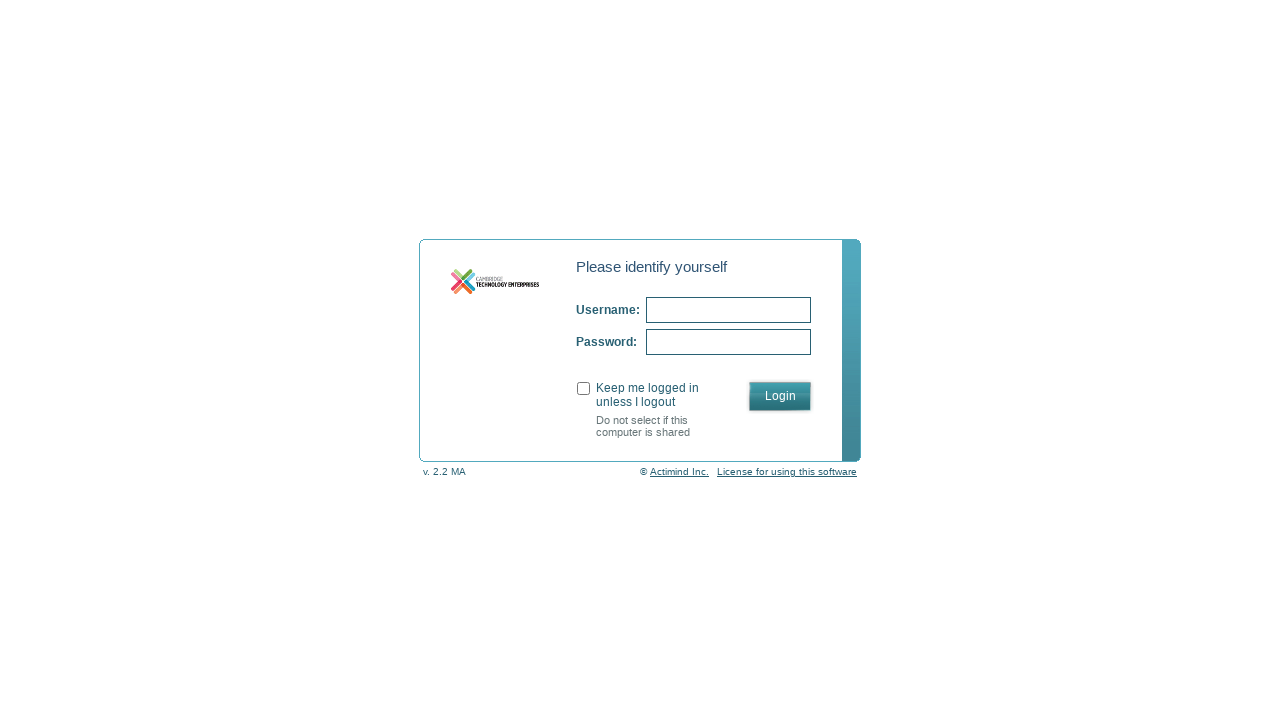

Pressed 'W' key to open Actimind Inc. link in new window
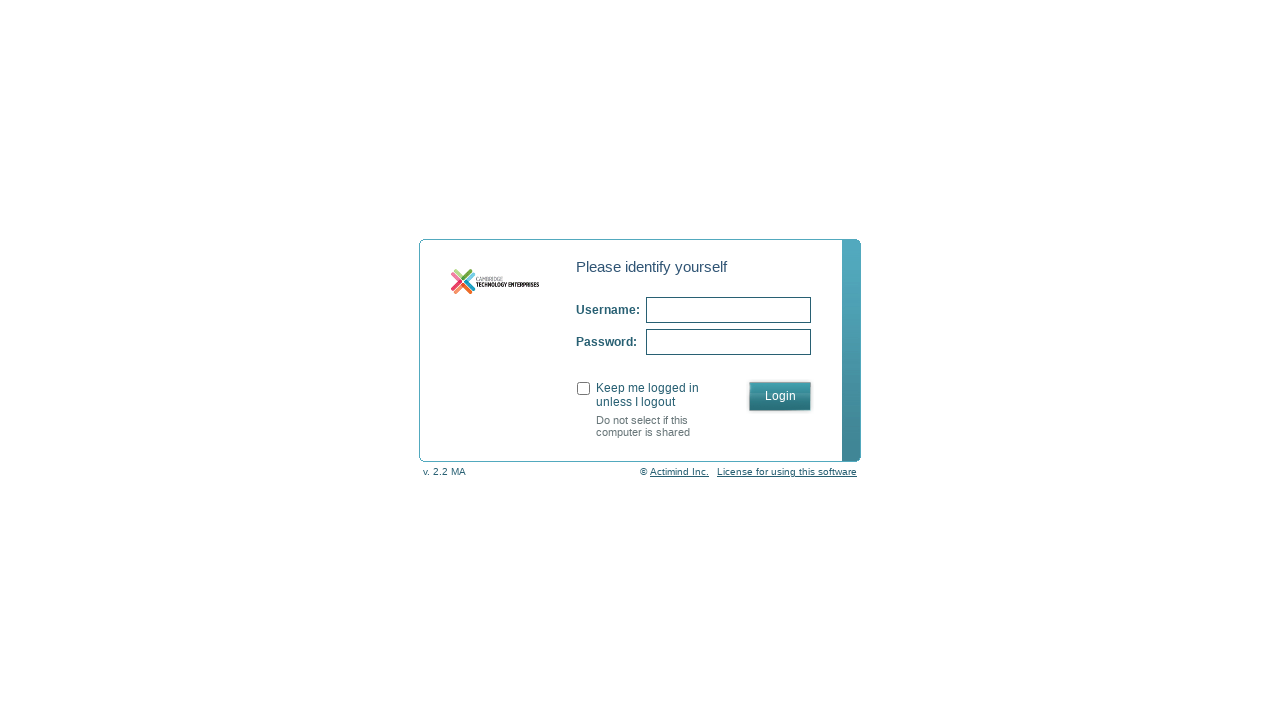

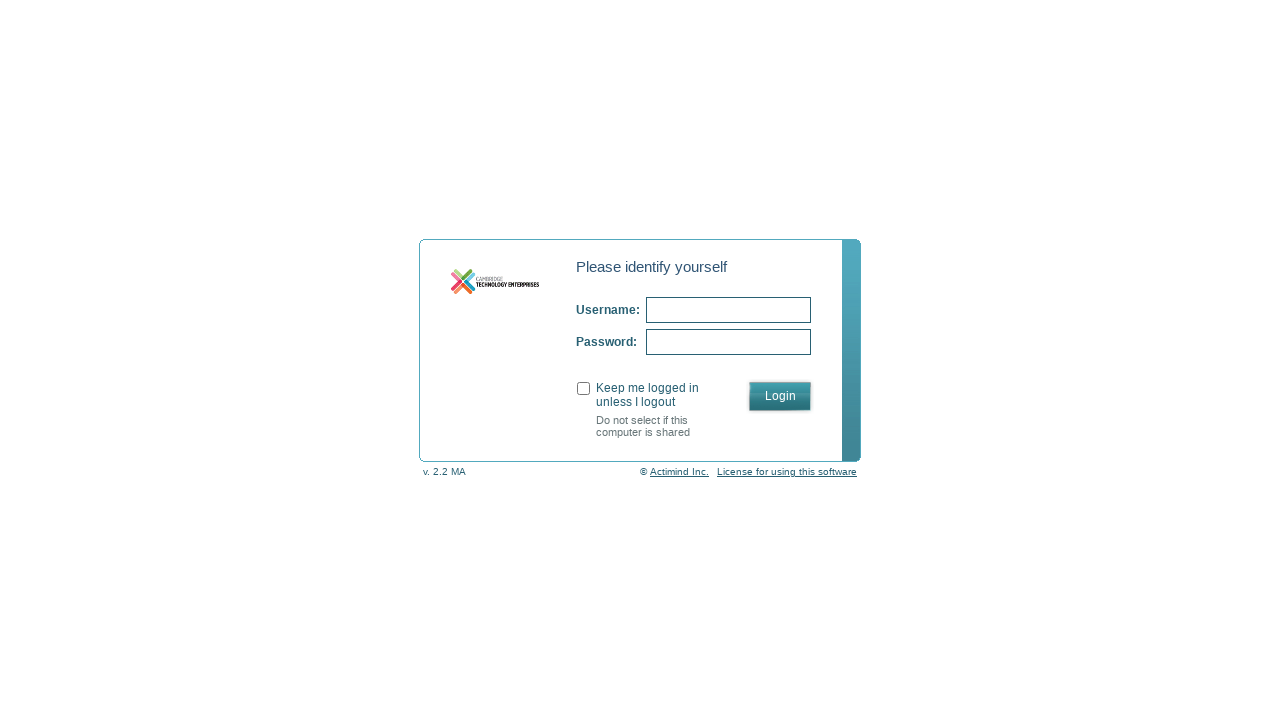